Tests various alert and popup interactions including simple alerts, confirm boxes, and prompt dialogs on a demo automation testing site

Starting URL: http://demo.automationtesting.in/Register.html

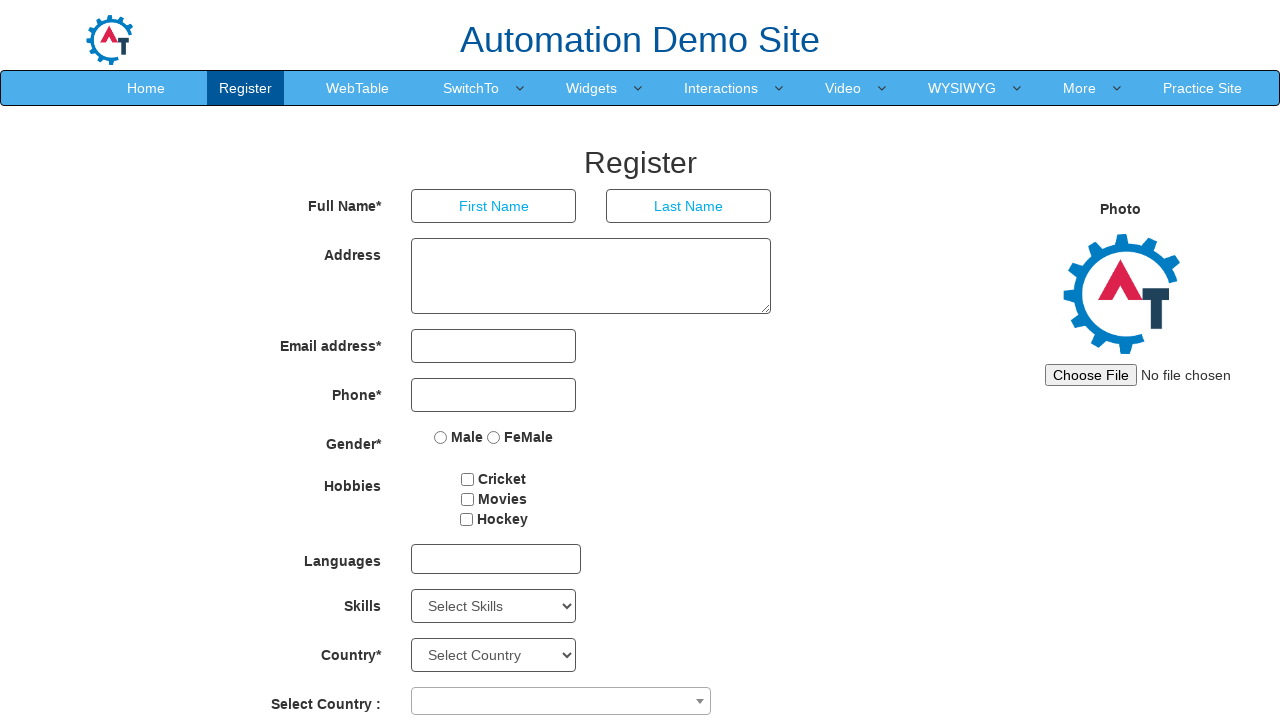

Clicked on SwitchTo dropdown at (471, 88) on a.dropdown-toggle[href='SwitchTo.html']
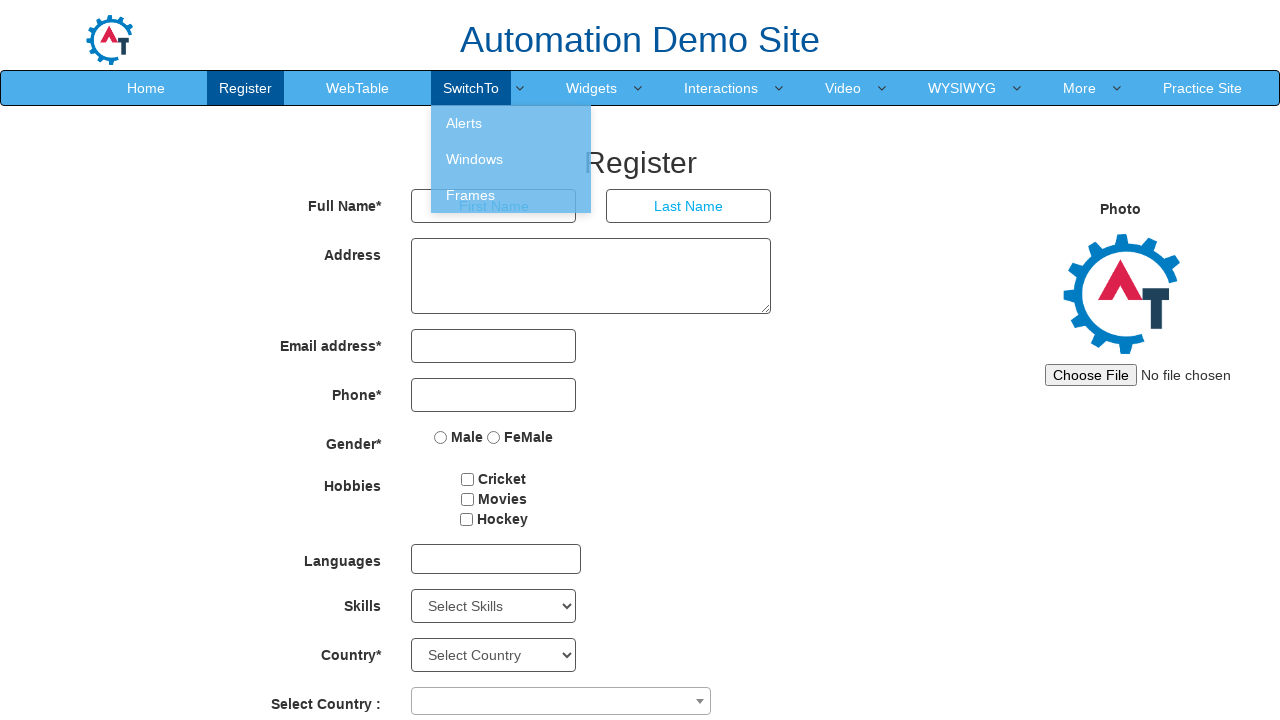

Clicked on Alerts menu item at (511, 123) on a[href='Alerts.html']
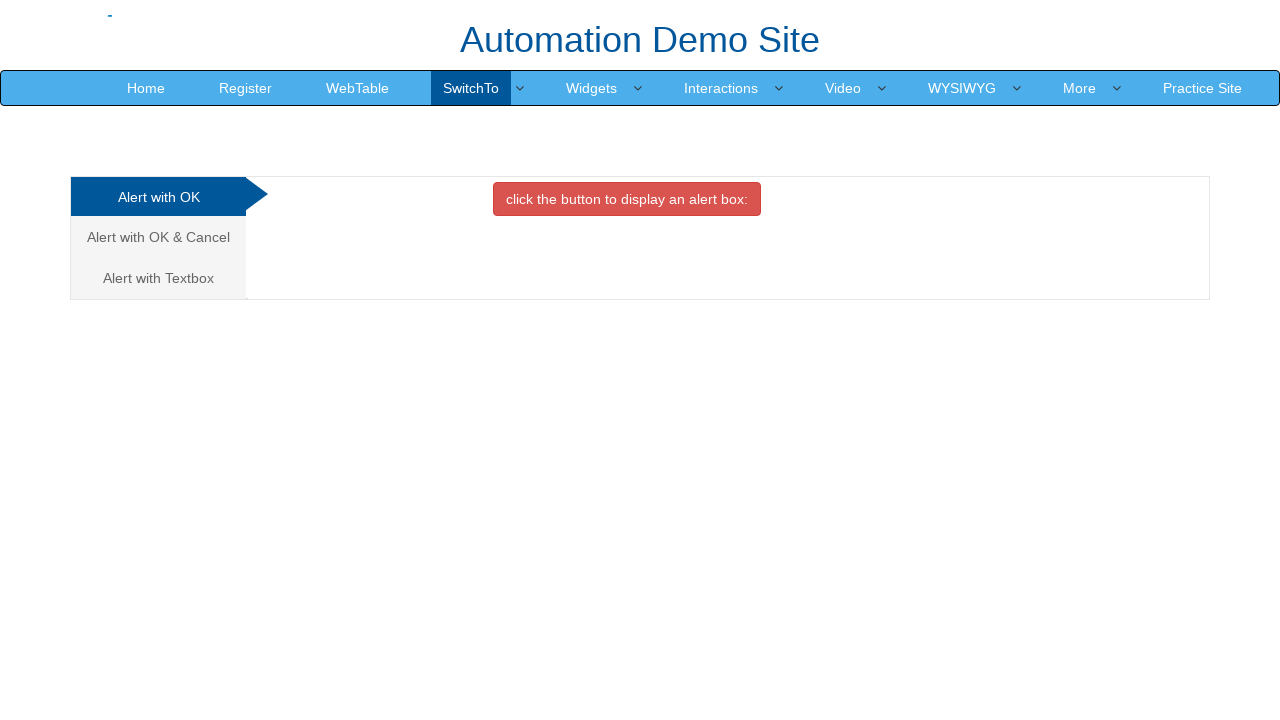

Clicked on Alert with OK tab at (158, 197) on a[href='#OKTab']
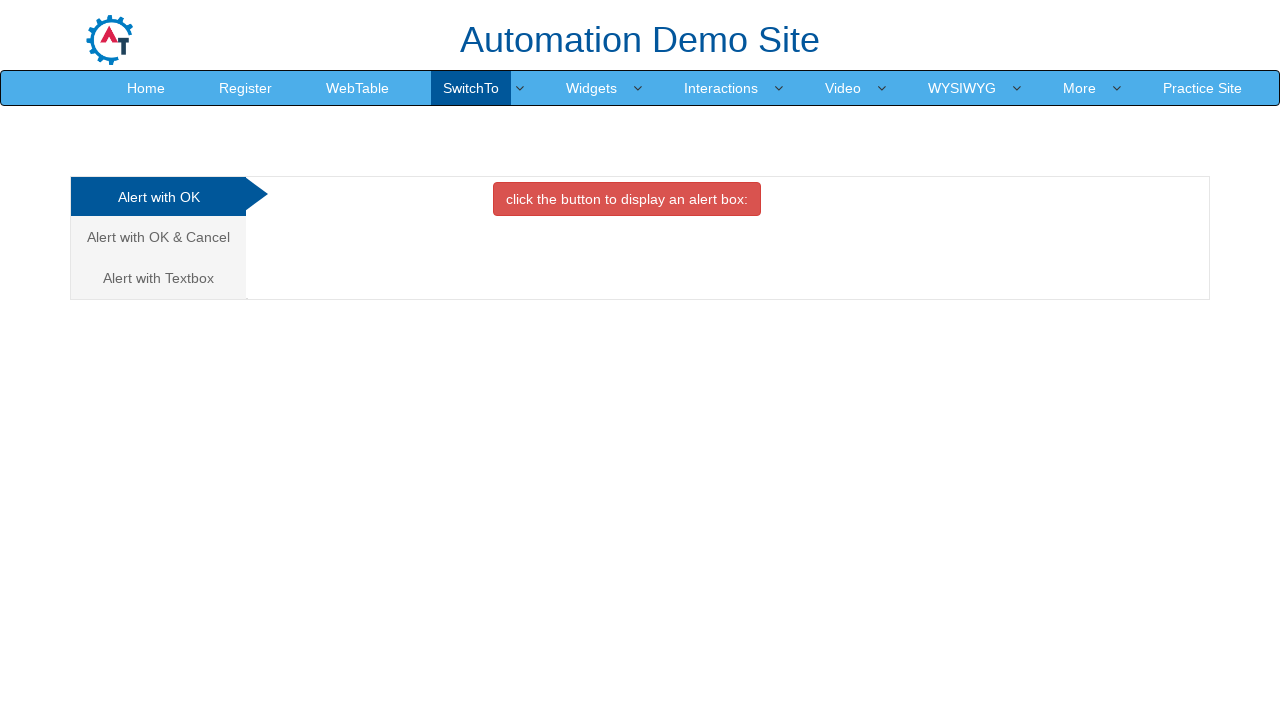

Clicked button to display alert box at (627, 199) on button[onclick*='alertbox()']
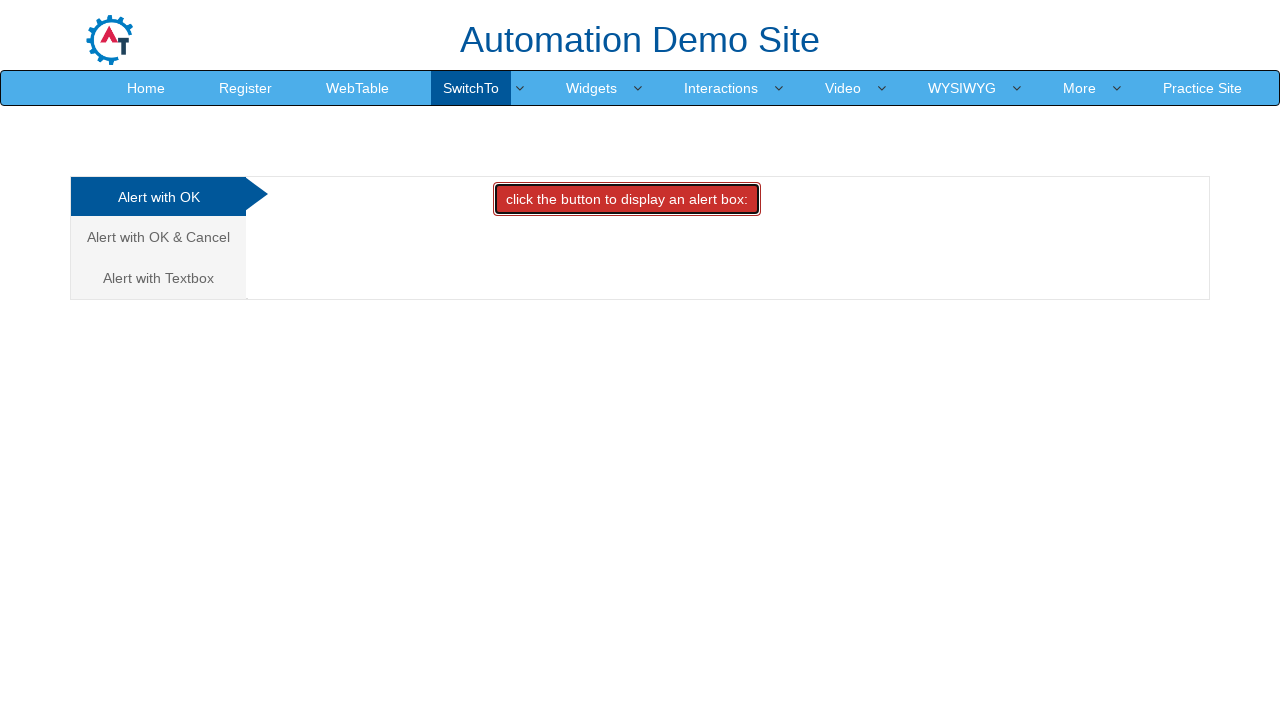

Accepted the alert dialog
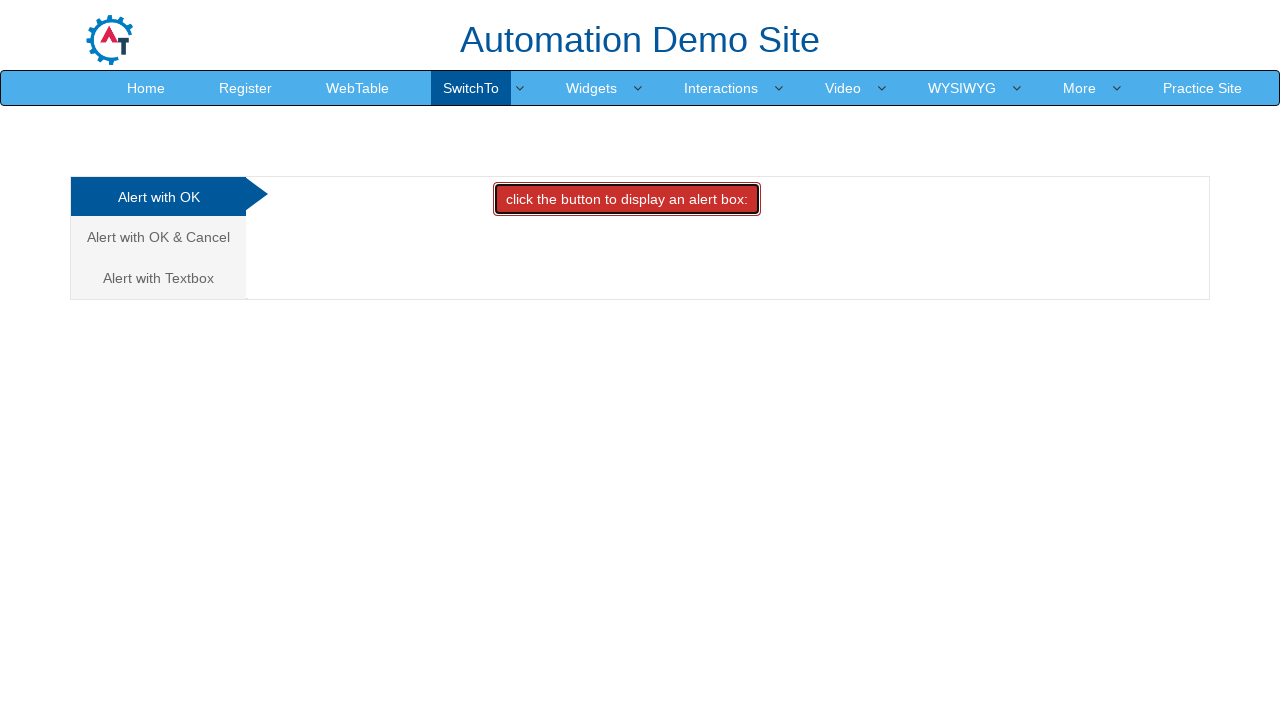

Clicked on Alert with OK & Cancel tab at (158, 237) on a[href='#CancelTab']
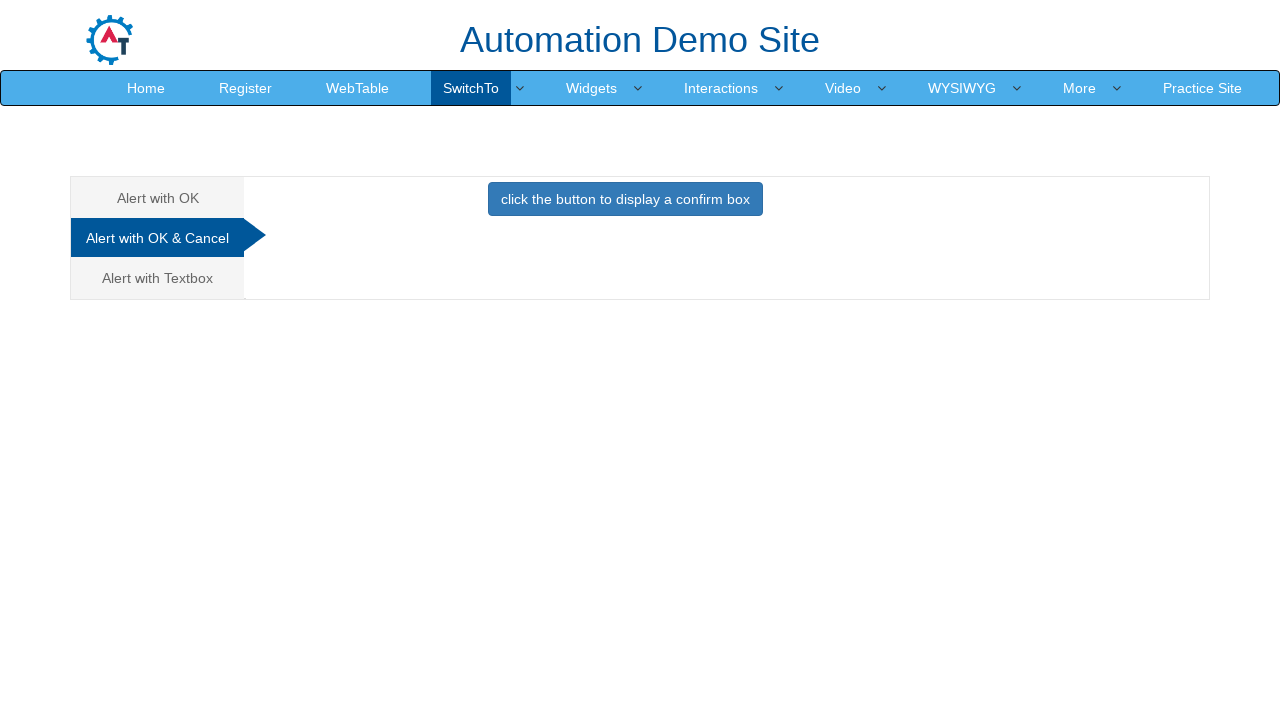

Clicked button to display confirm box at (625, 199) on button:has-text('click the button to display a confirm box')
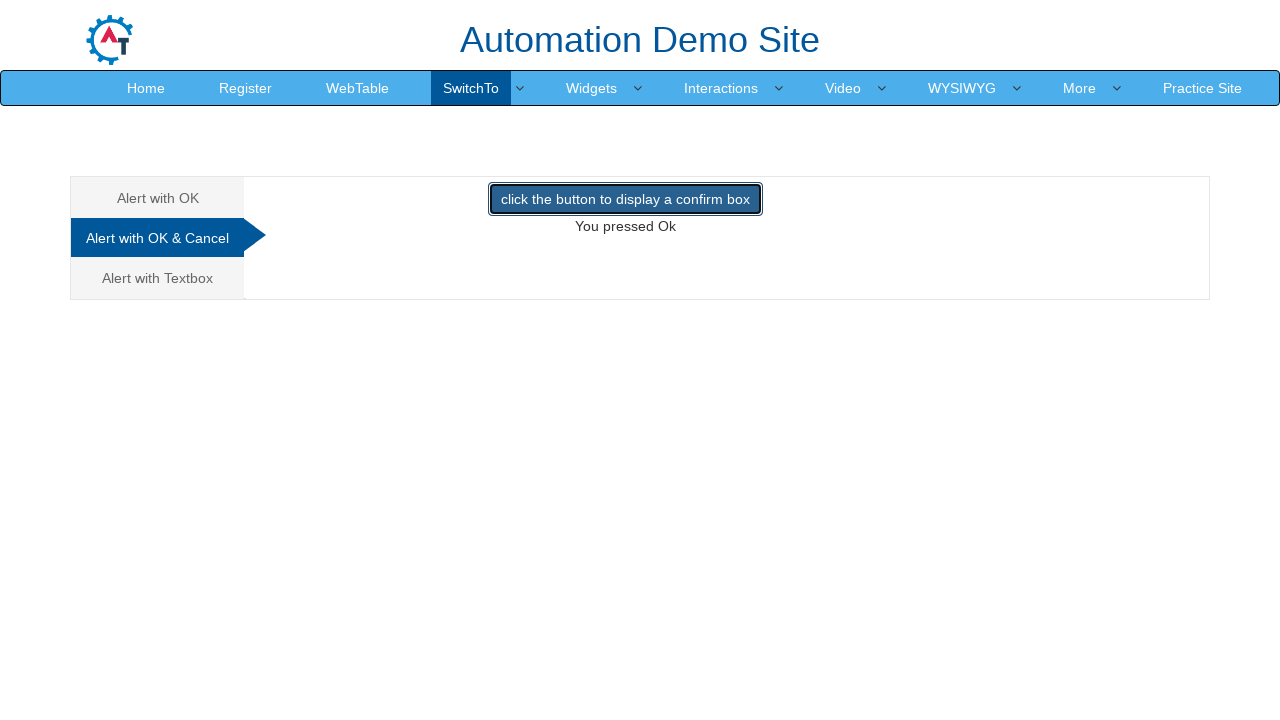

Dismissed the confirm dialog by clicking Cancel
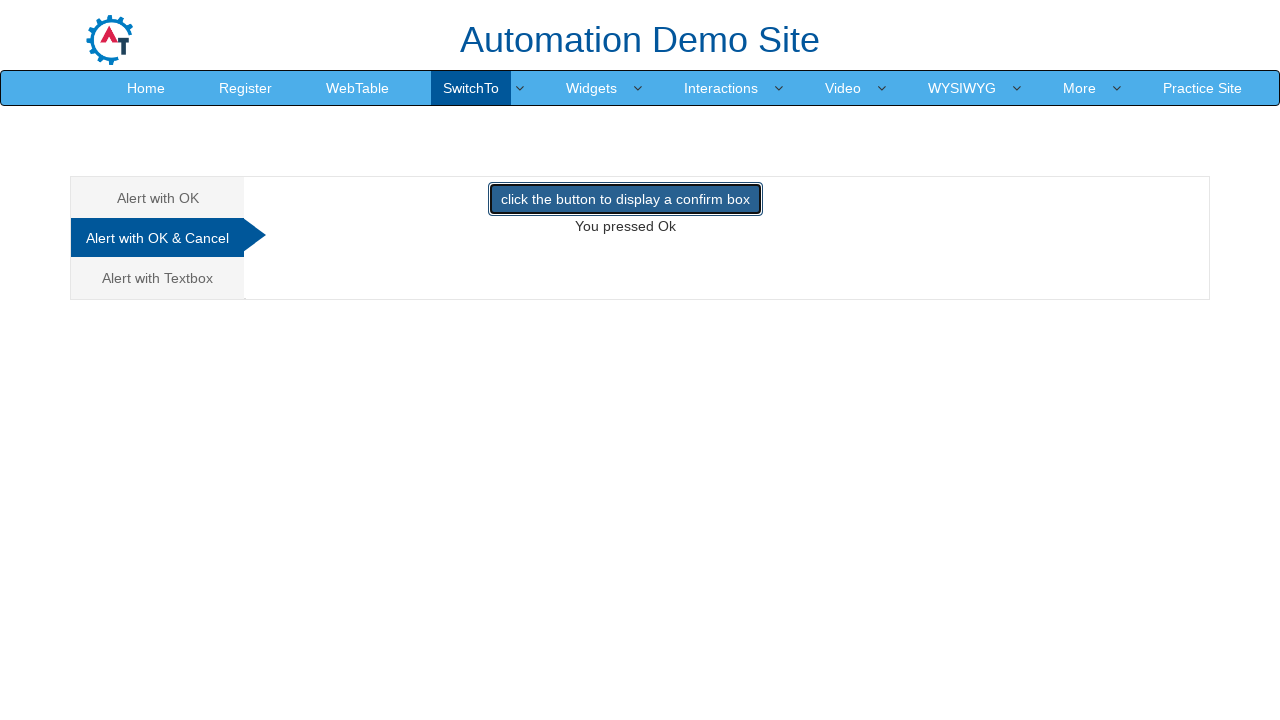

Clicked on Alert with Textbox tab at (158, 278) on a[href='#Textbox']
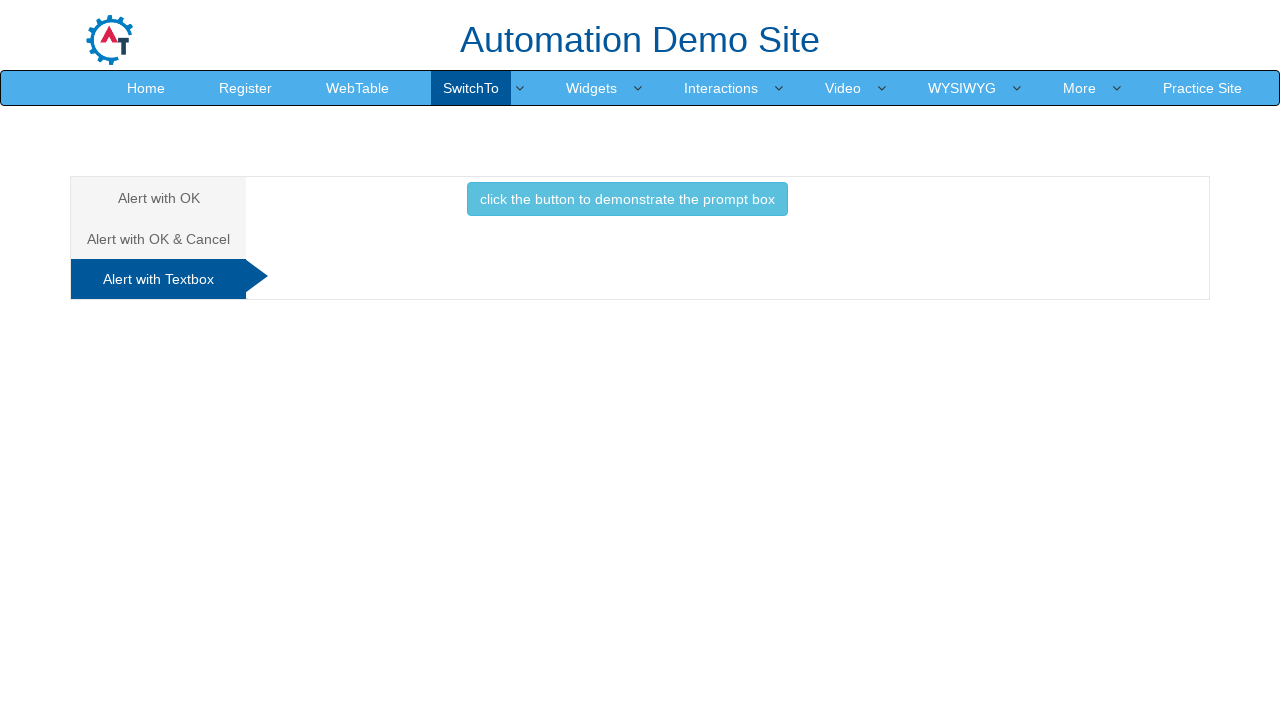

Clicked button to display prompt box at (627, 199) on button.btn.btn-info
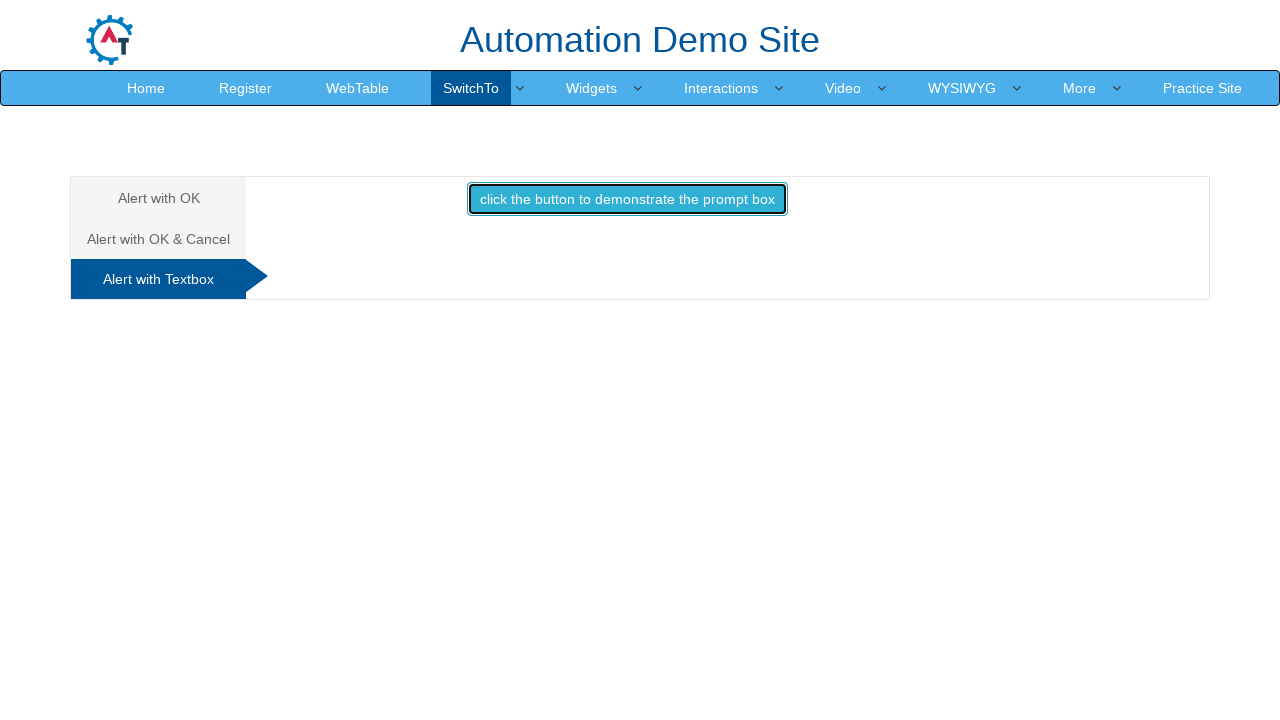

Handled prompt dialog by entering 'deepali' and accepting
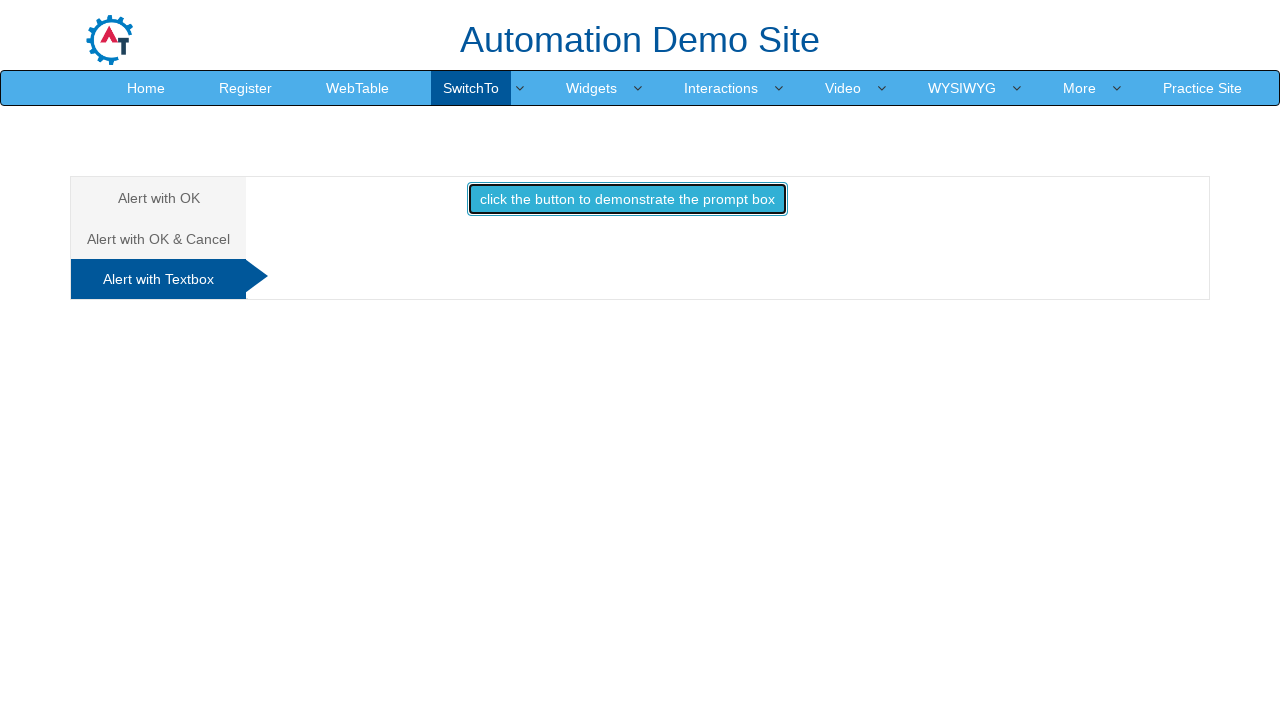

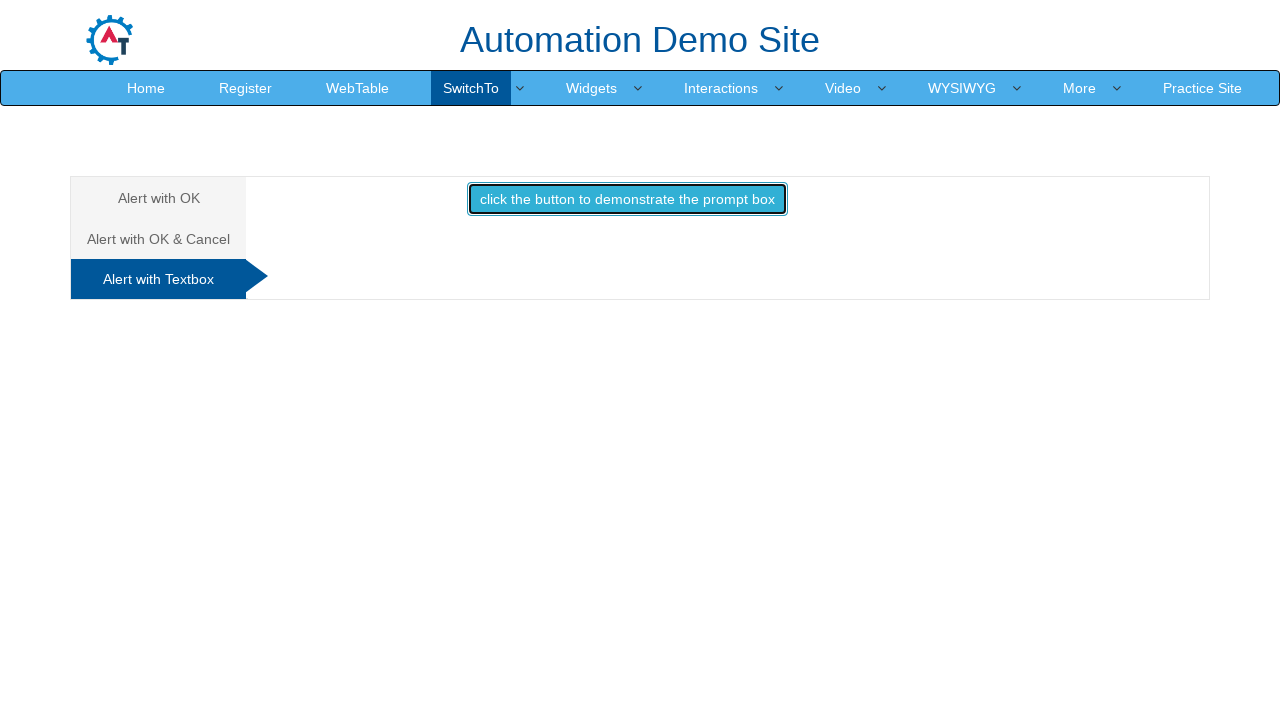